Tests a text box form by filling in full name, email, current address, and permanent address fields, then submitting the form.

Starting URL: https://demoqa.com/text-box

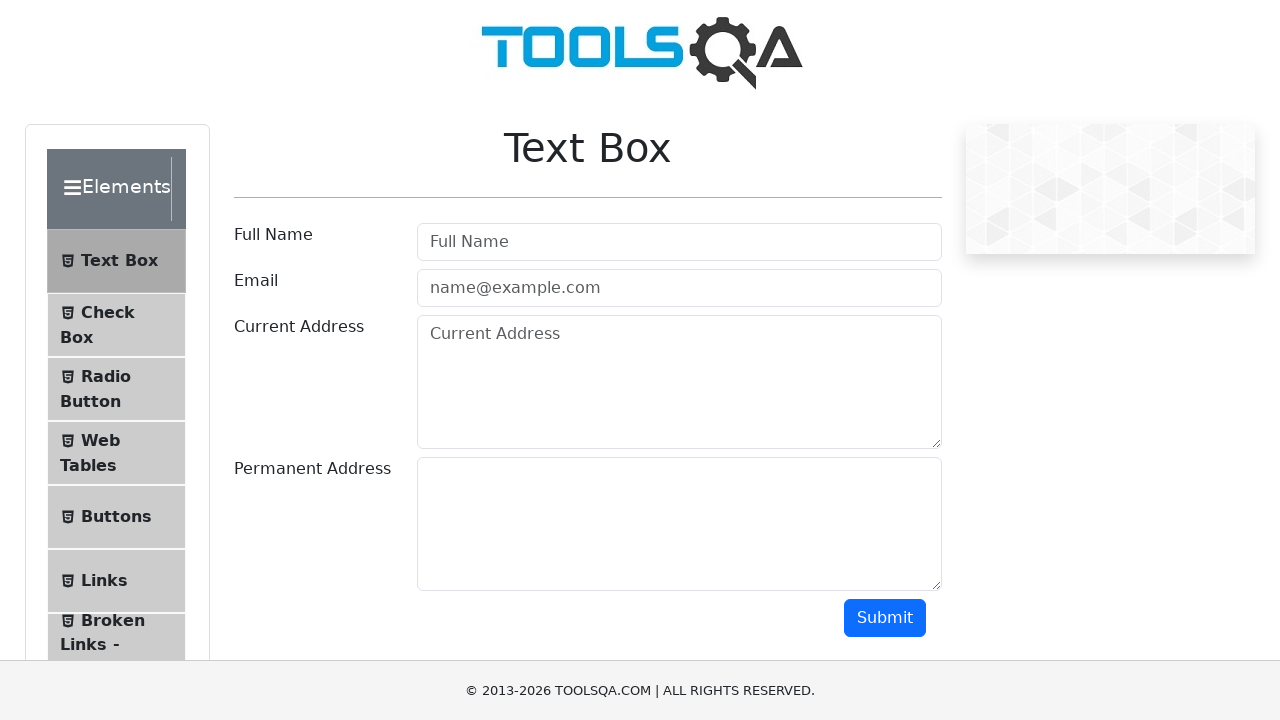

Waited for full name field to load
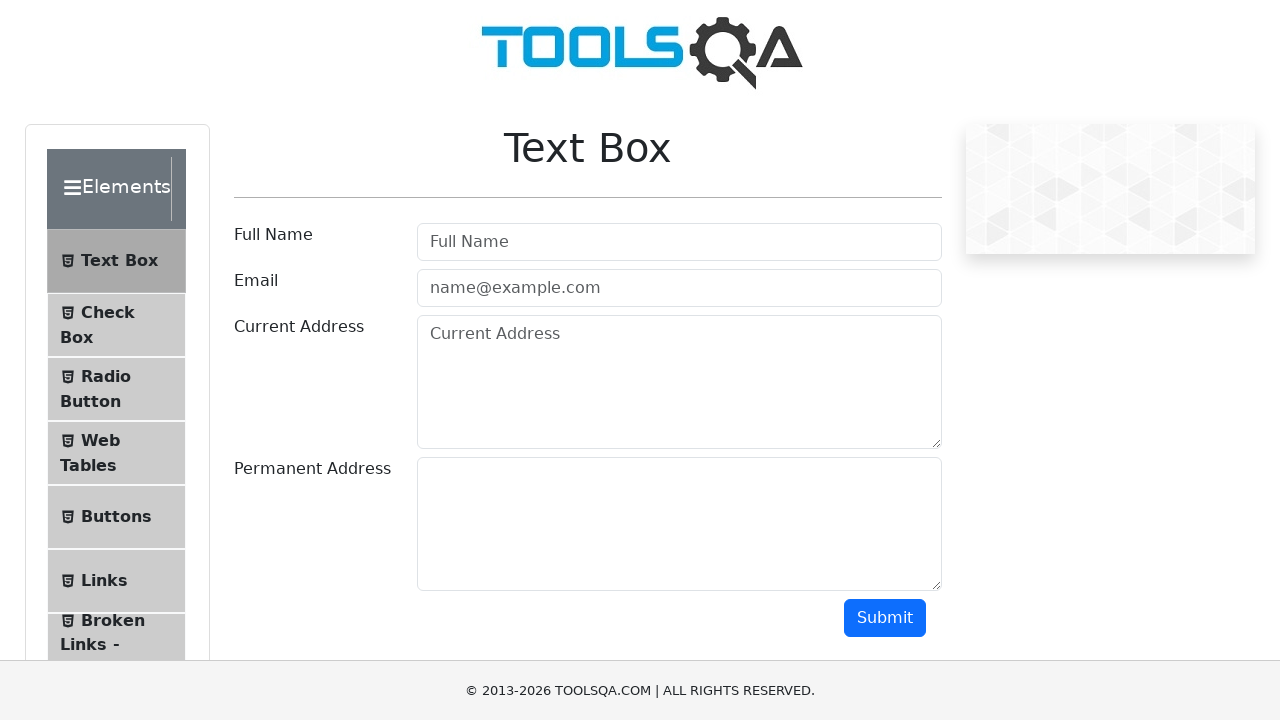

Filled full name field with 'Test Username' on input[placeholder="Full Name"]
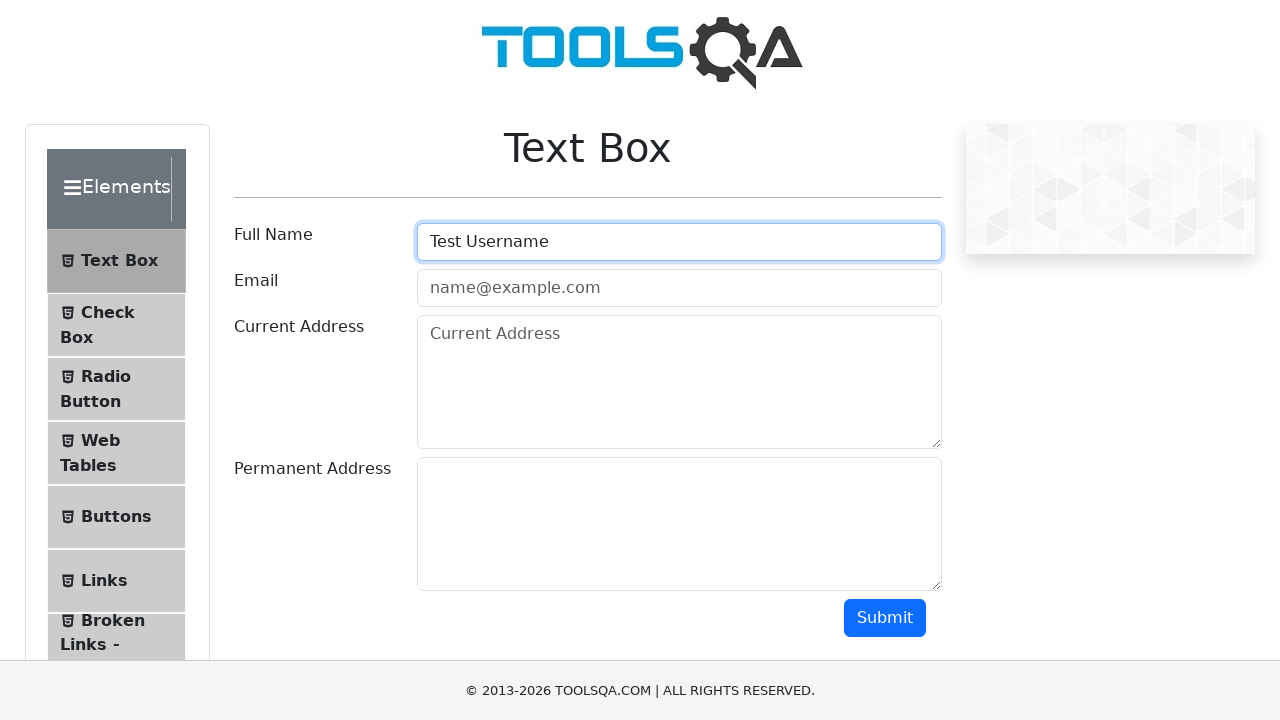

Waited for email field to load
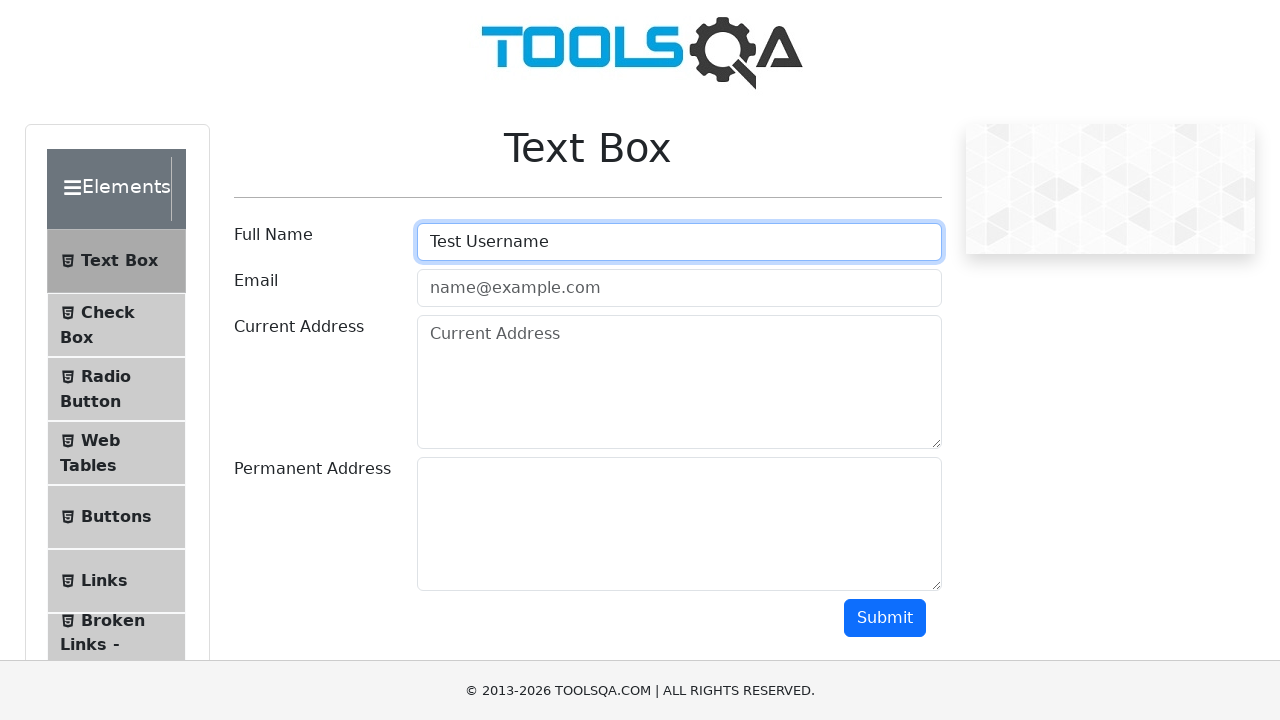

Filled email field with 'testemail@test.com' on [placeholder="name@example.com"]
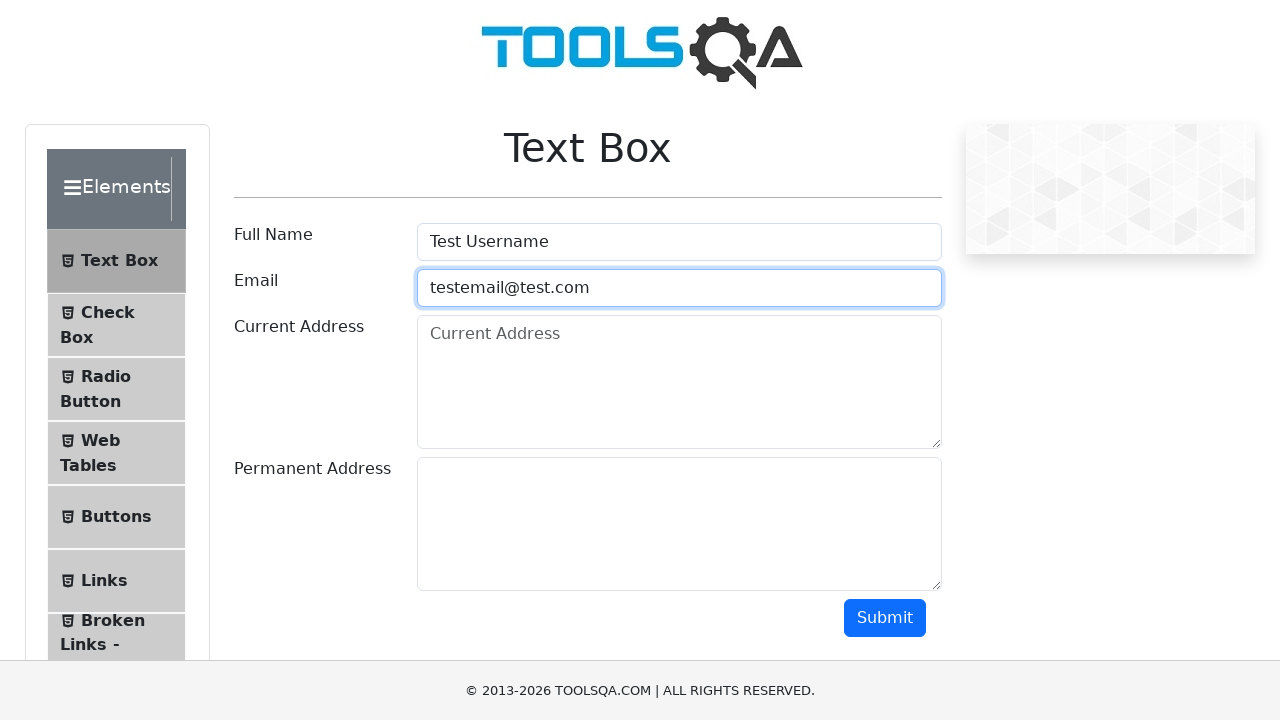

Waited for current address field to load
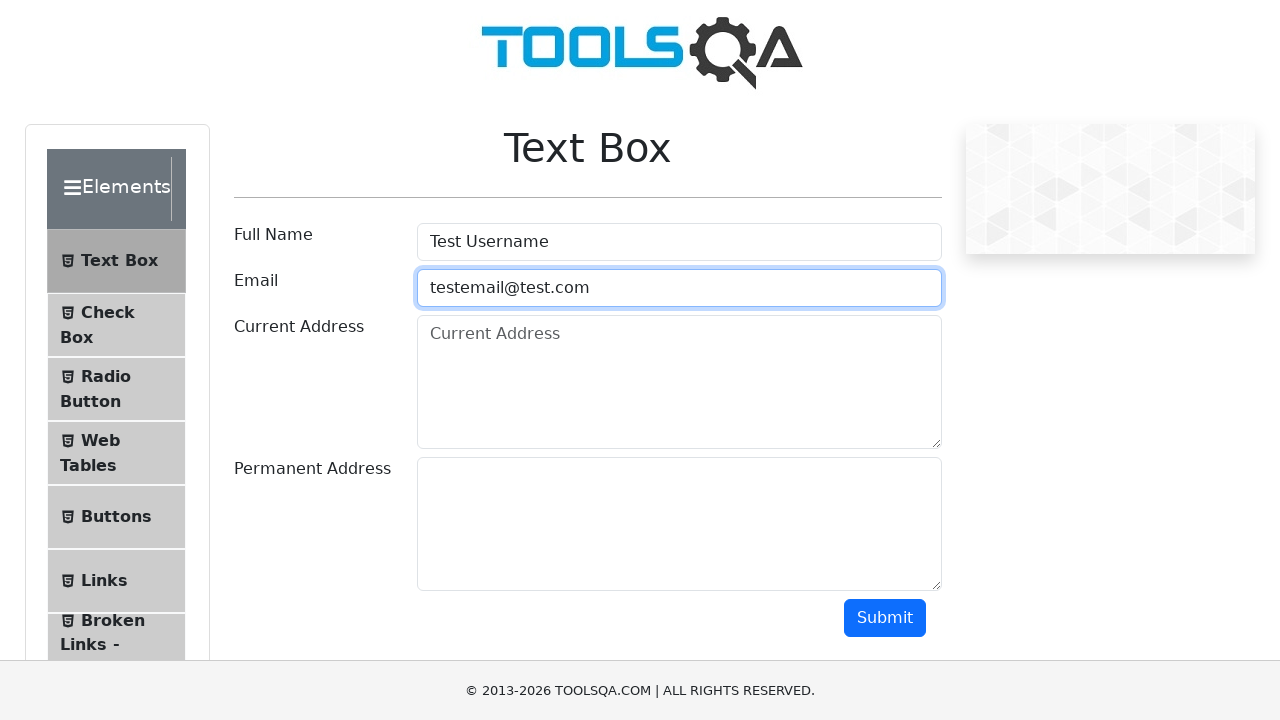

Filled current address field with 'Address 99' on #currentAddress
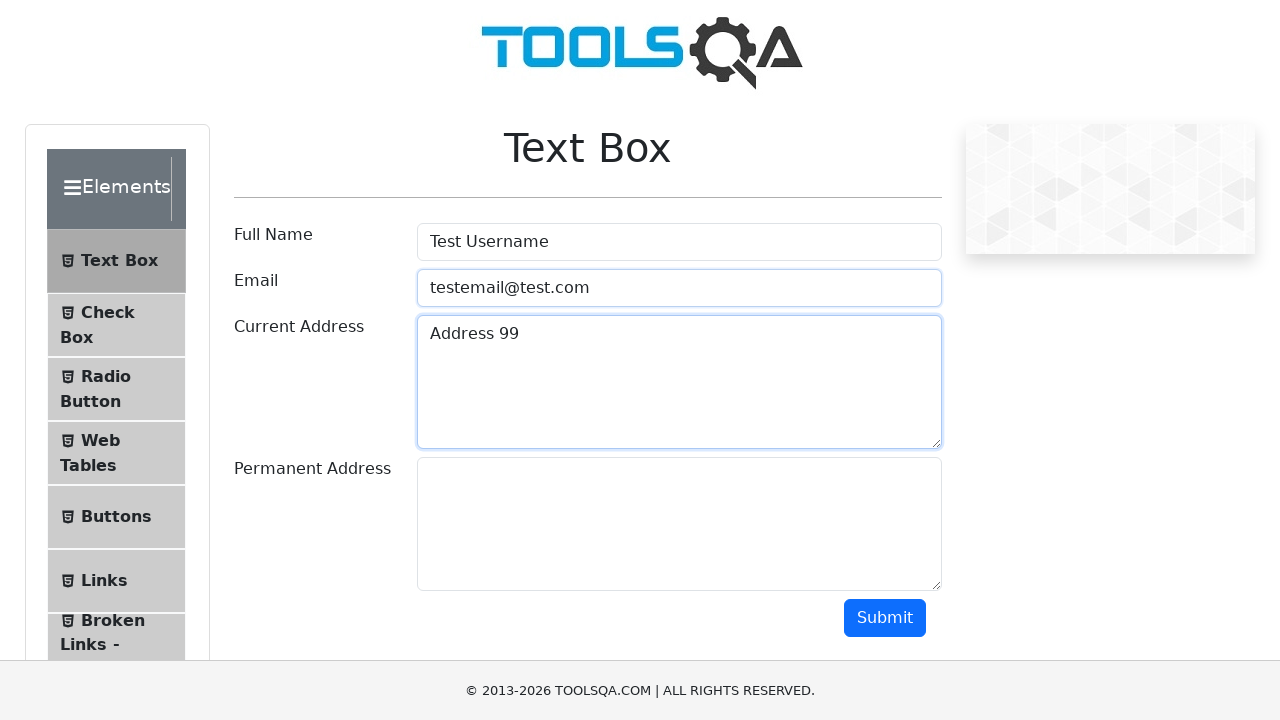

Waited for permanent address field to load
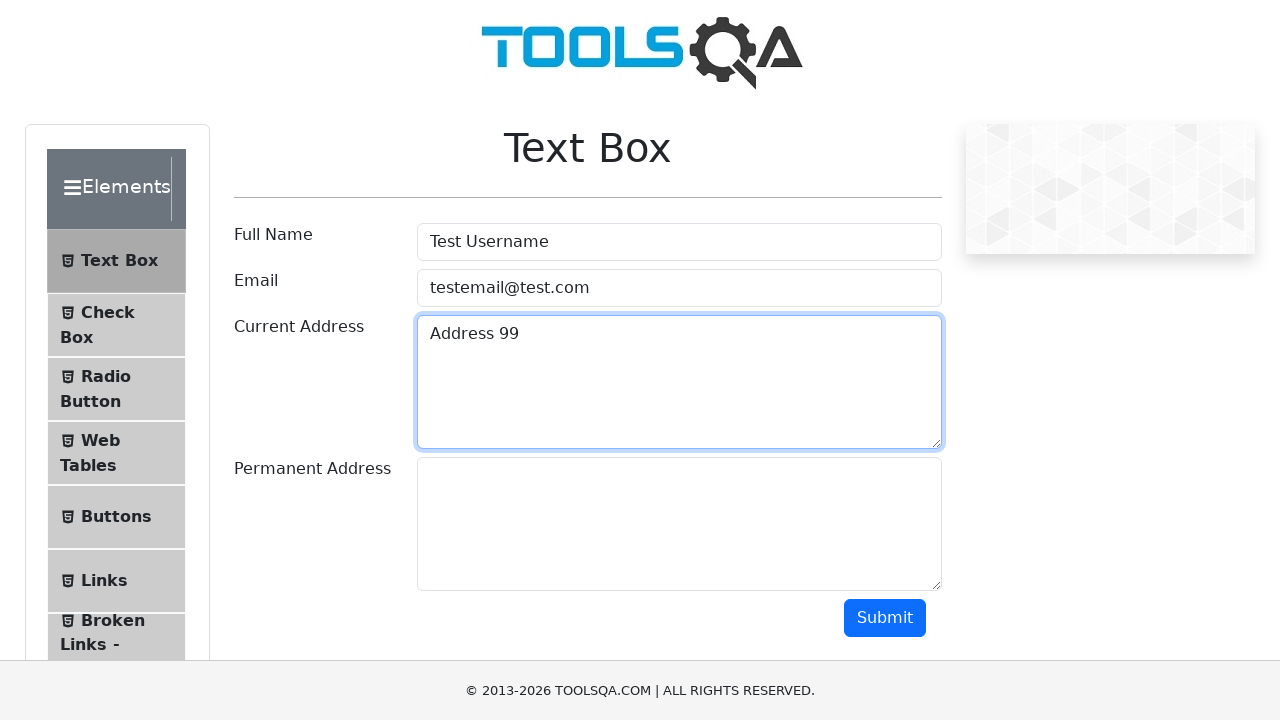

Filled permanent address field with 'Second Adress 99' on #permanentAddress
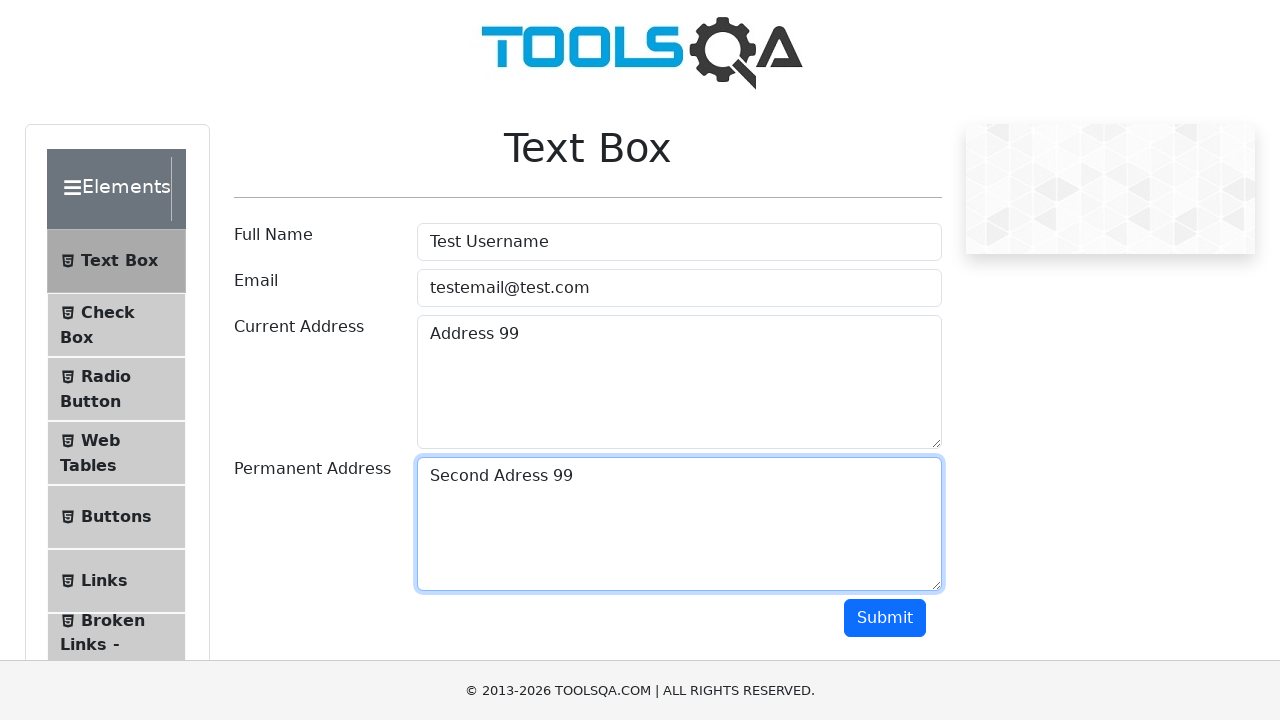

Waited for submit button to load
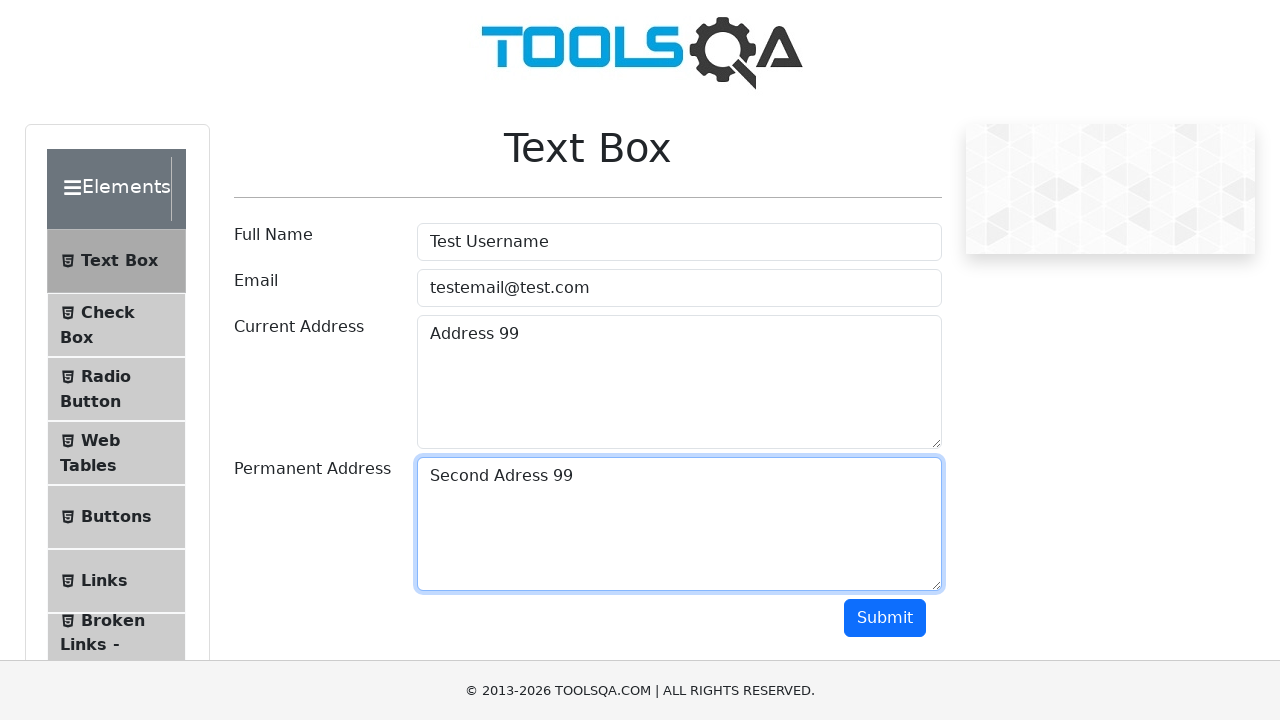

Clicked submit button to submit the form at (885, 618) on button:has-text("Submit")
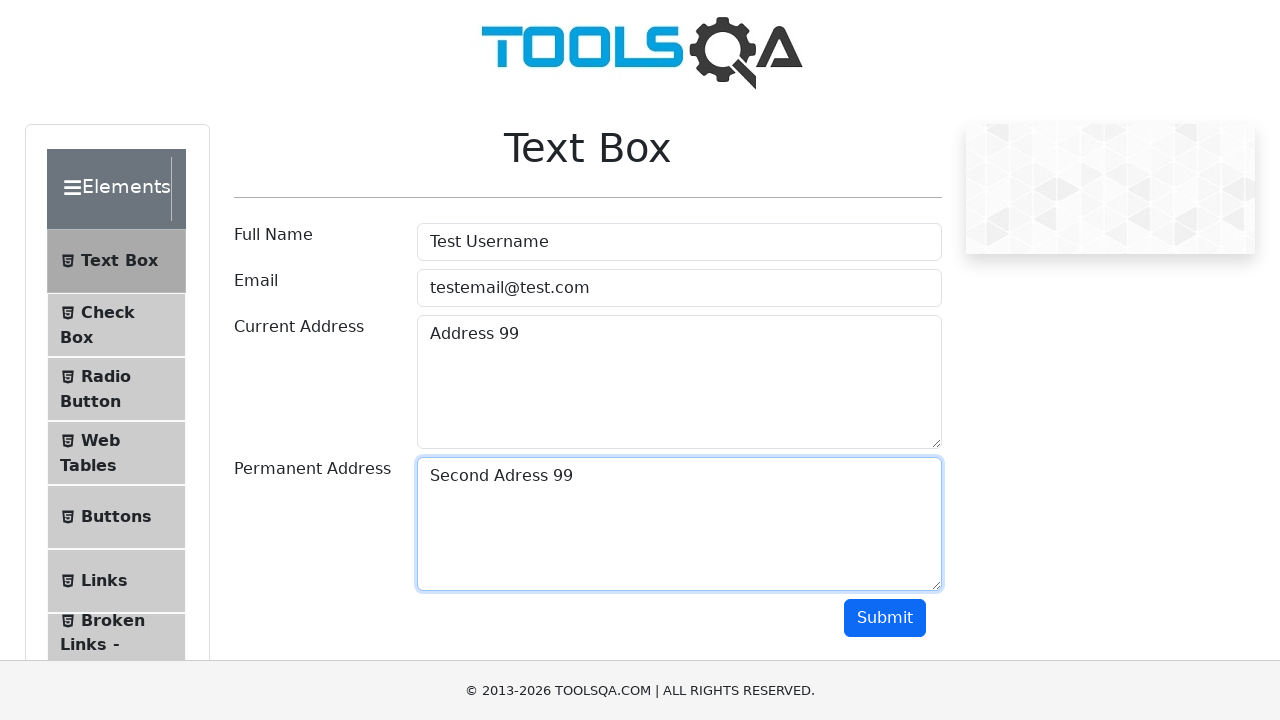

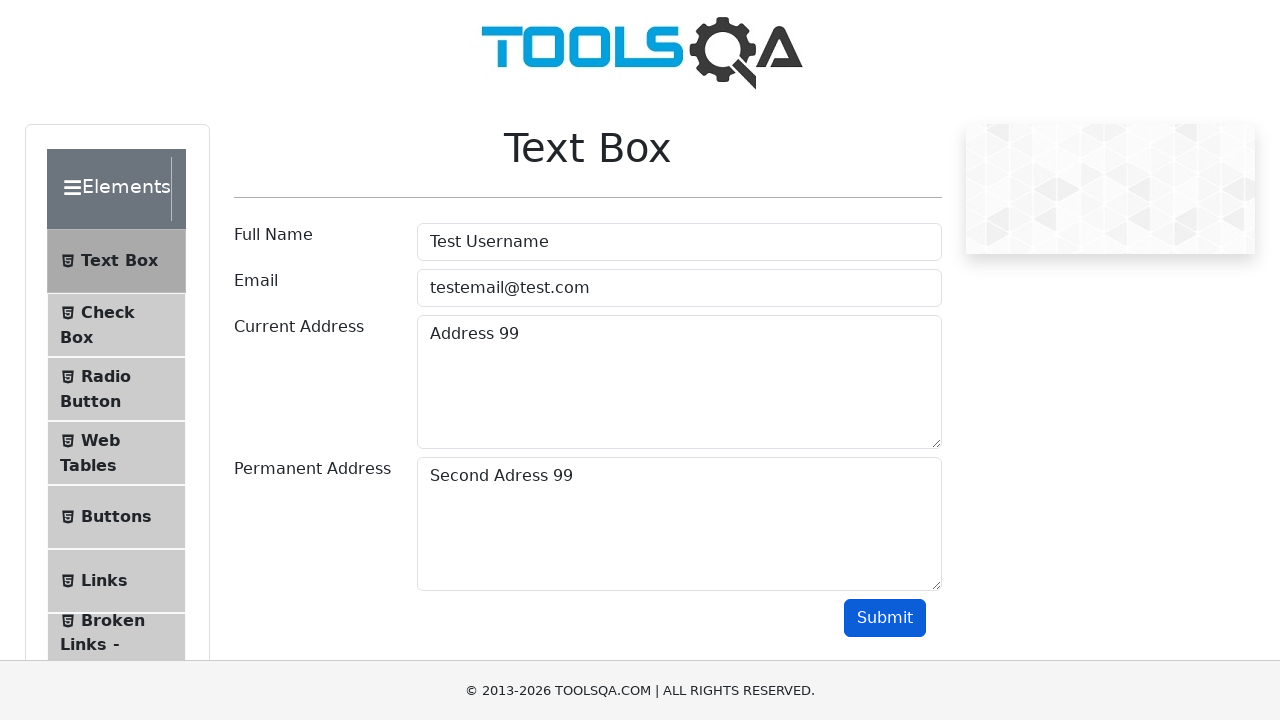